Tests data table sorting by clicking the dues column header twice and verifying values are sorted in descending order (table with semantic class attributes)

Starting URL: http://the-internet.herokuapp.com/tables

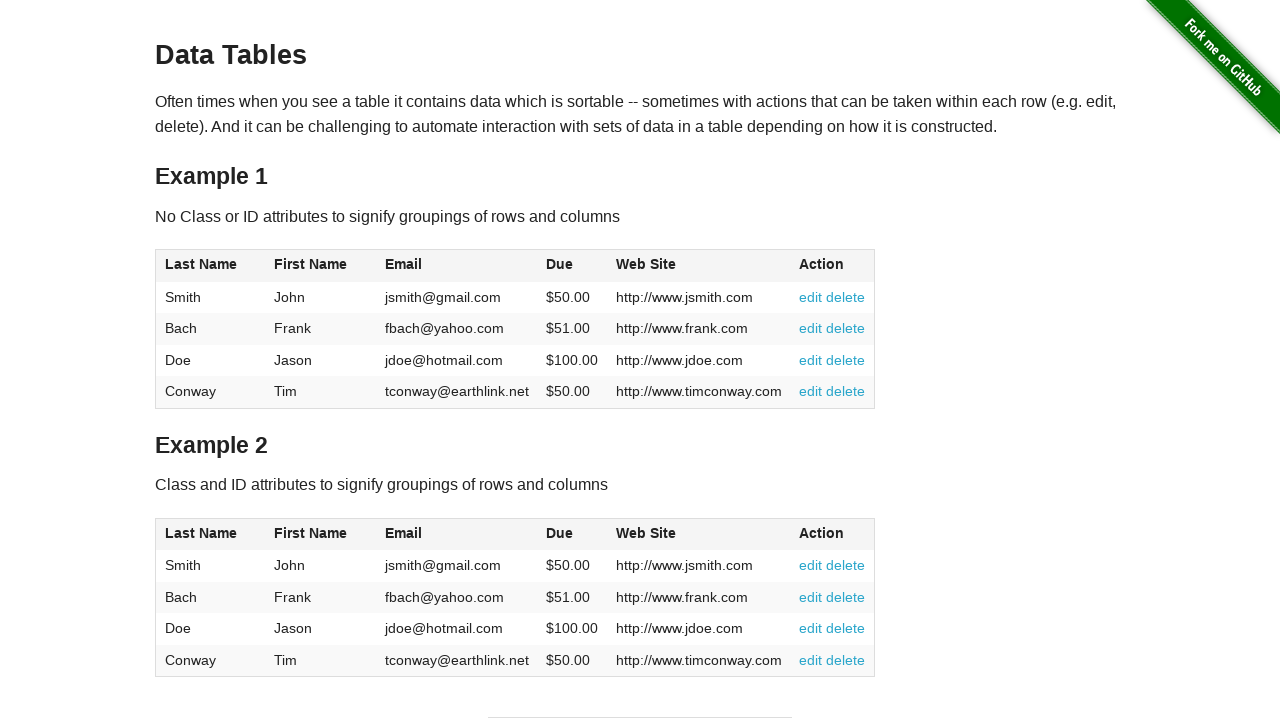

Clicked dues column header to sort ascending at (560, 533) on #table2 thead .dues
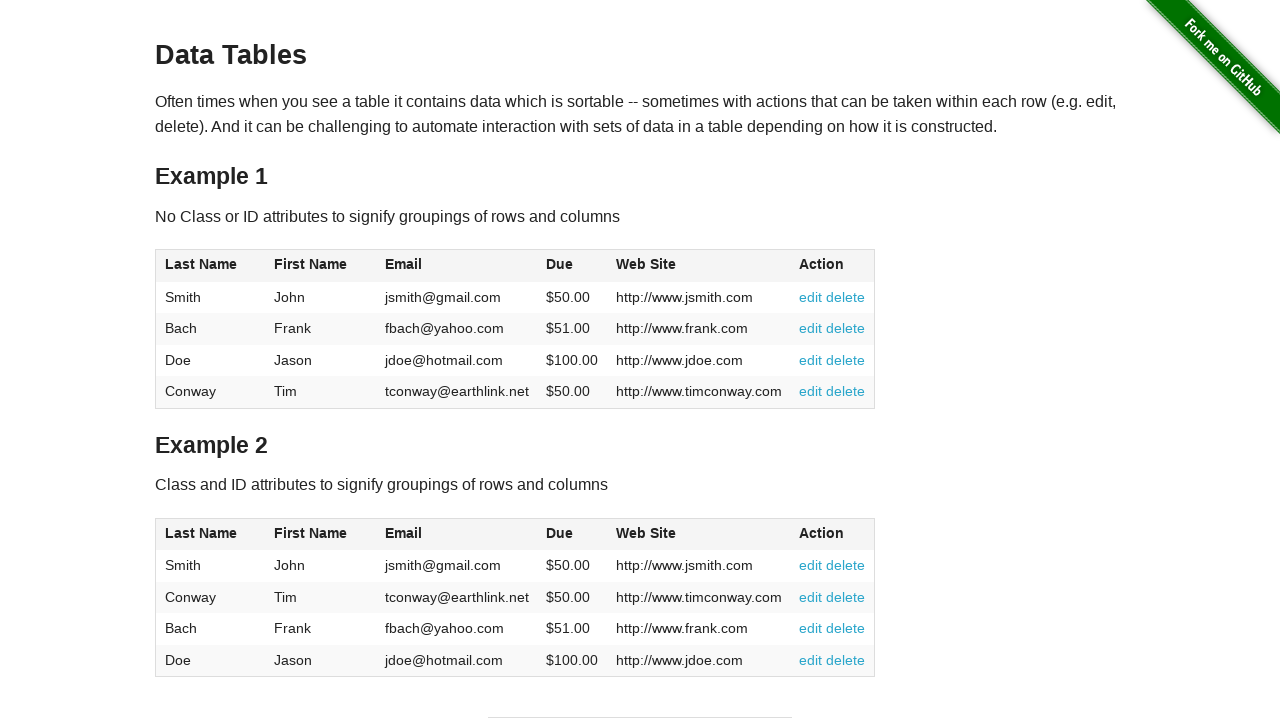

Clicked dues column header again to sort descending at (560, 533) on #table2 thead .dues
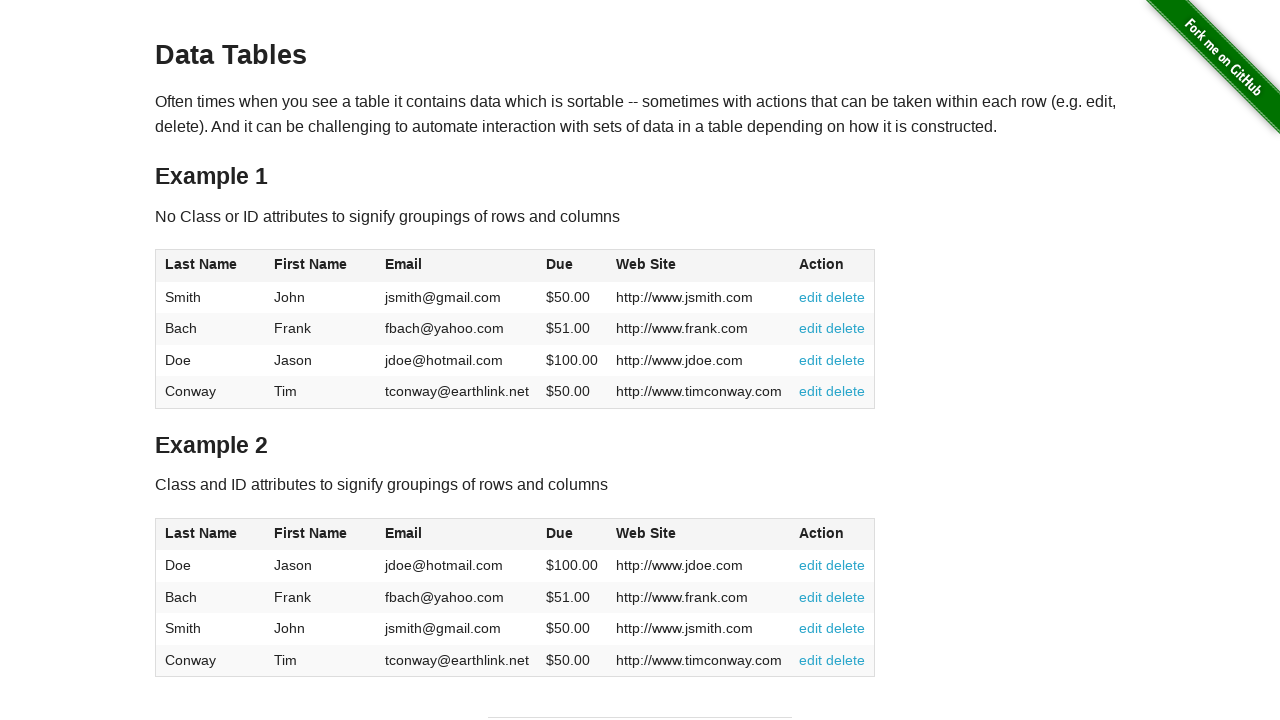

Data table sorted in descending order and sorted results loaded
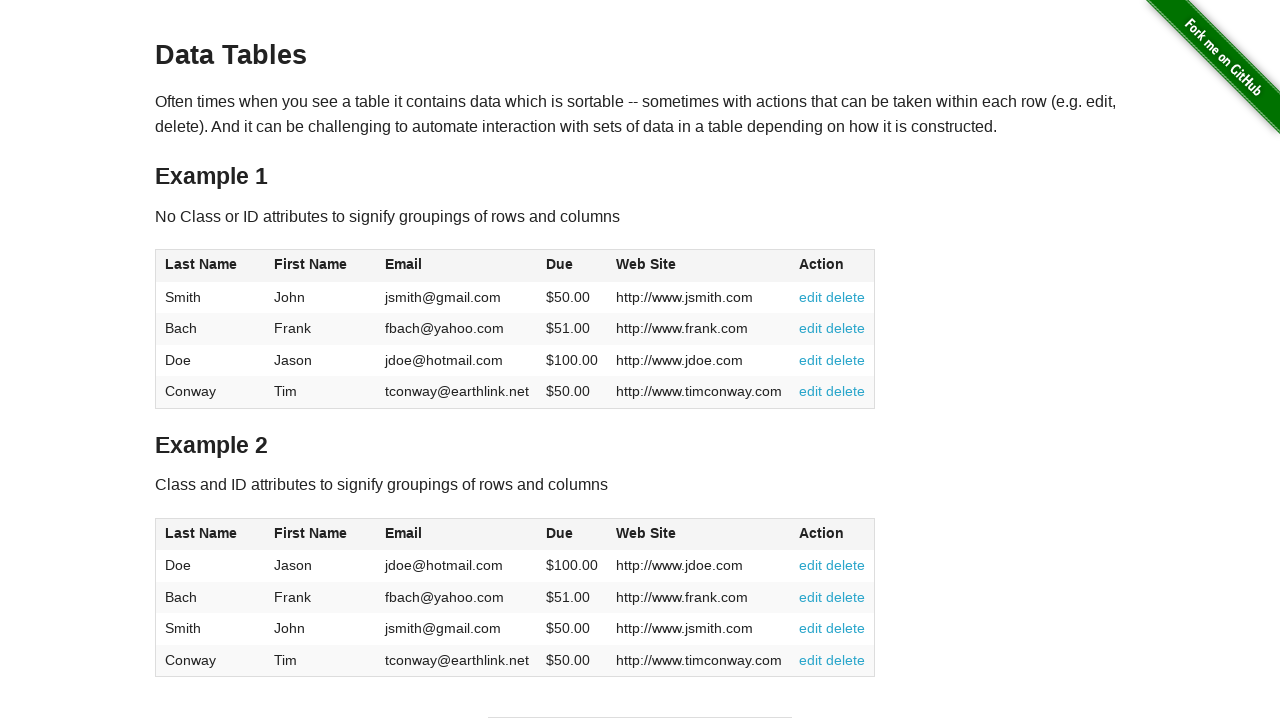

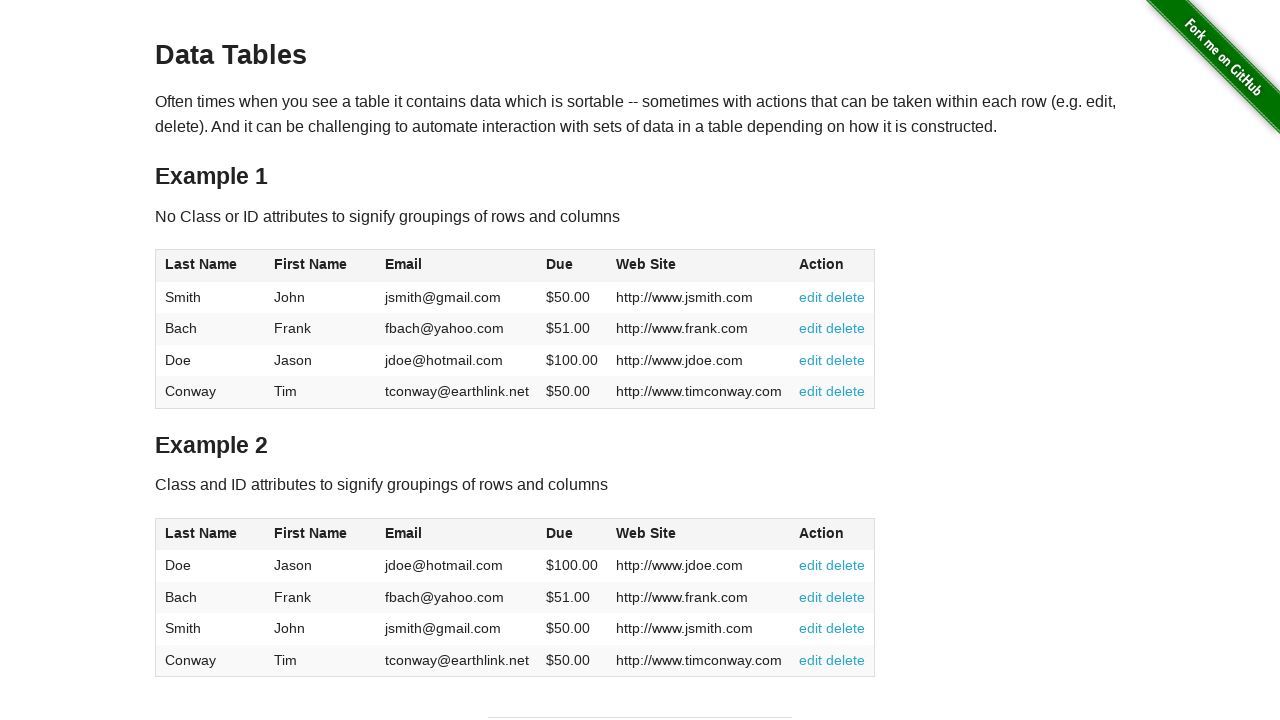